Solves a mathematical problem by reading a value from the page, calculating a result, filling in the answer, selecting checkboxes and radio buttons, then submitting the form

Starting URL: https://suninjuly.github.io/math.html

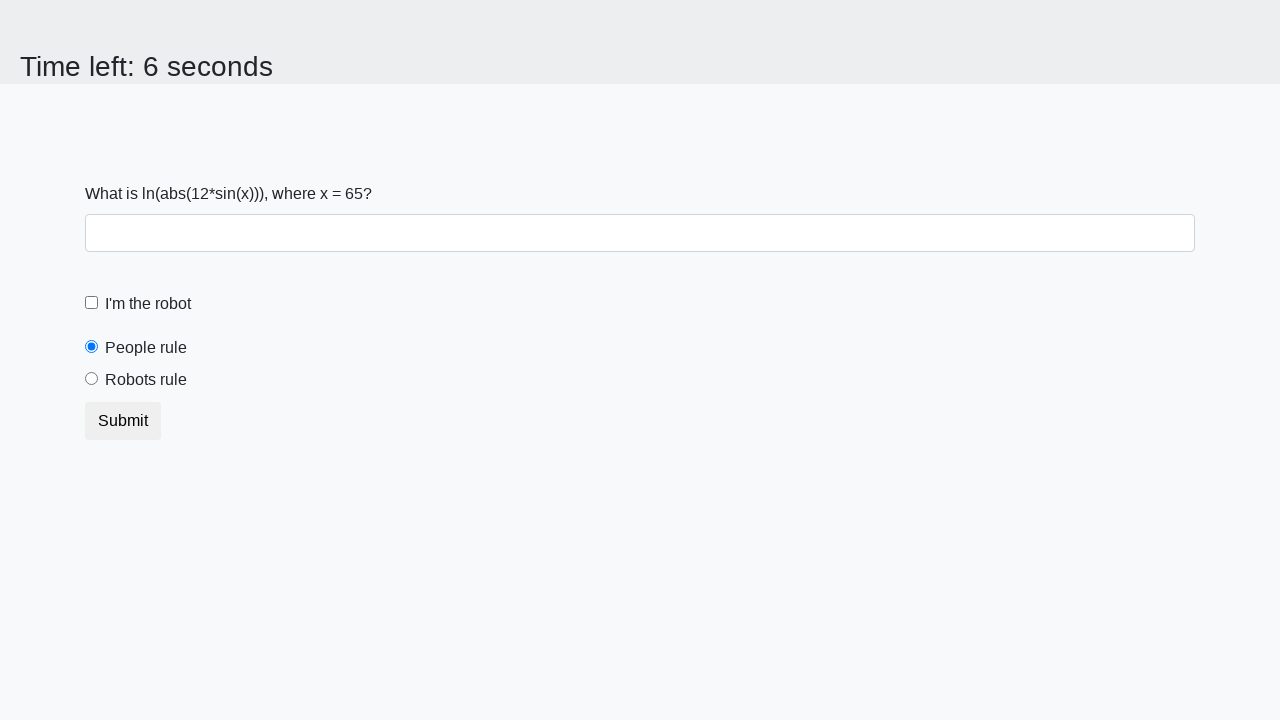

Read mathematical value from #input_value element
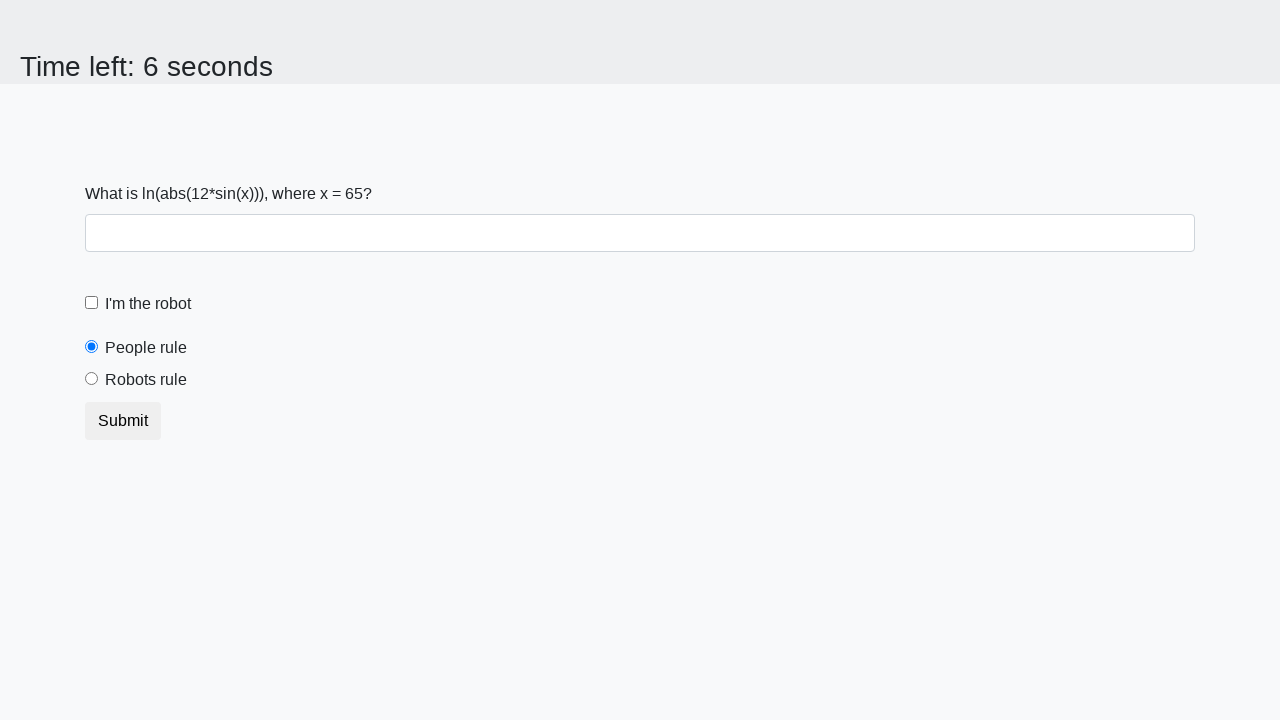

Calculated result using log(abs(12*sin(x))) formula
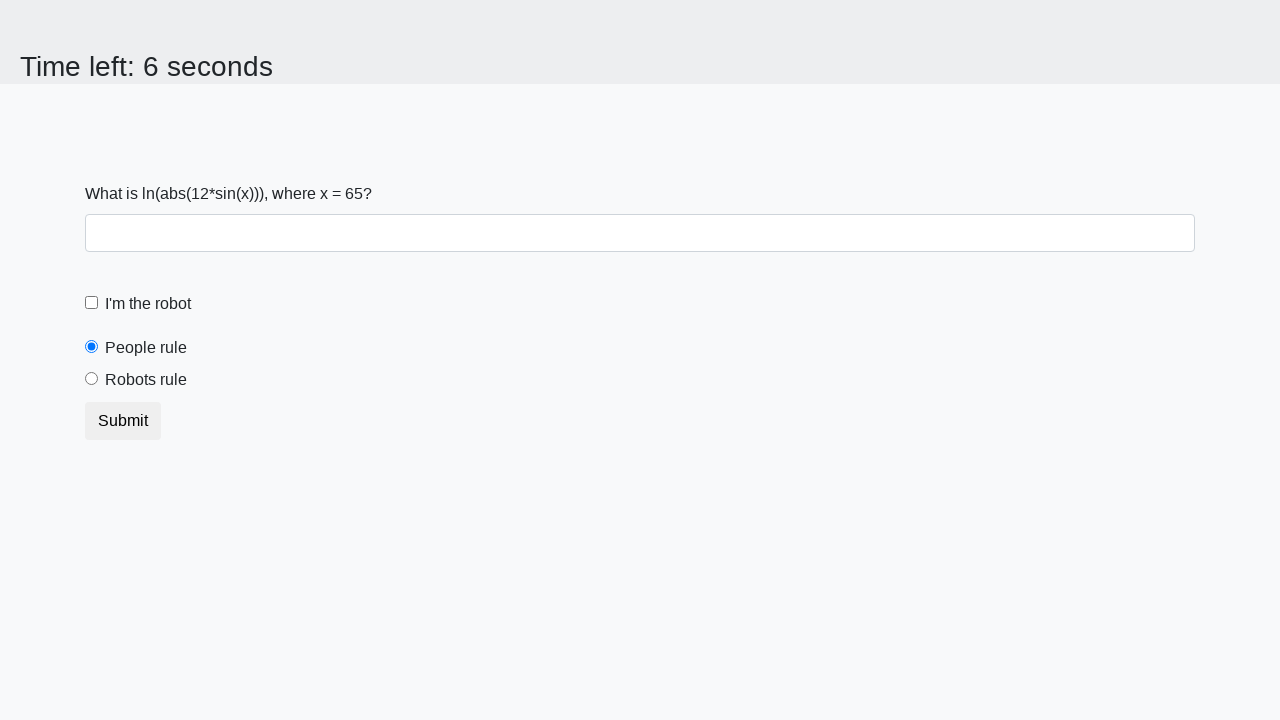

Filled answer field with calculated result on #answer
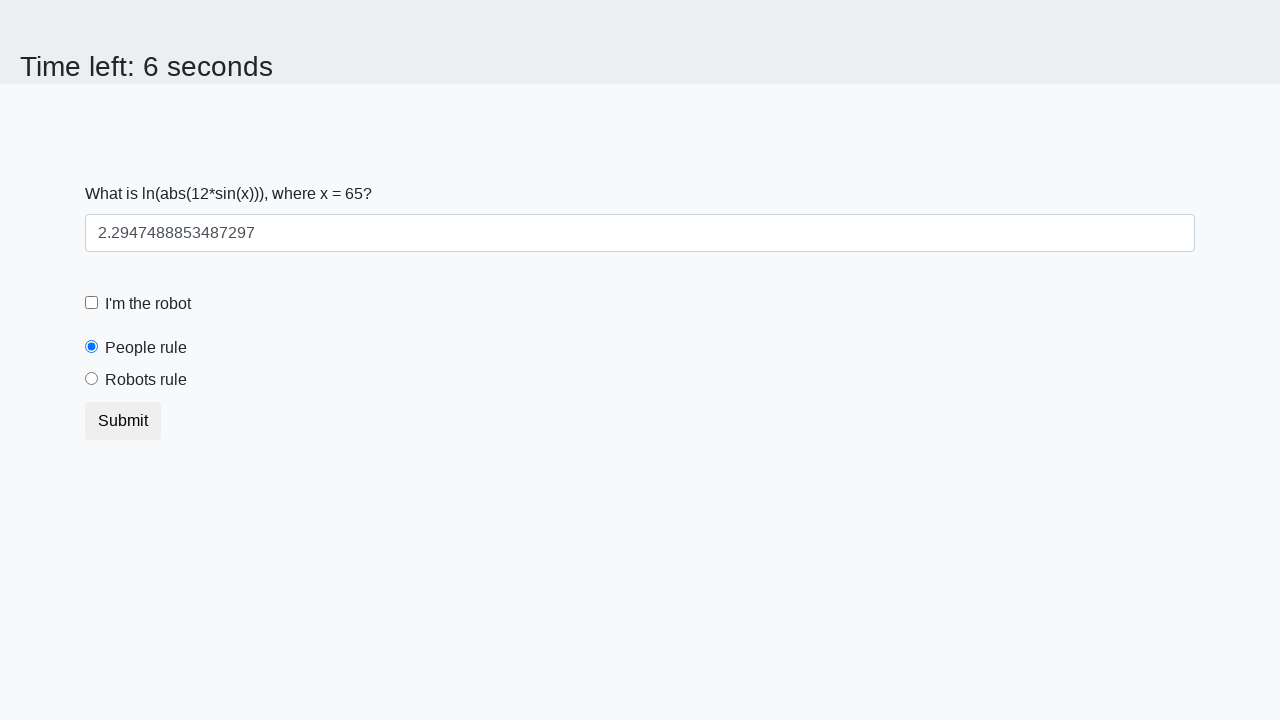

Clicked 'I'm the robot' checkbox at (92, 303) on #robotCheckbox
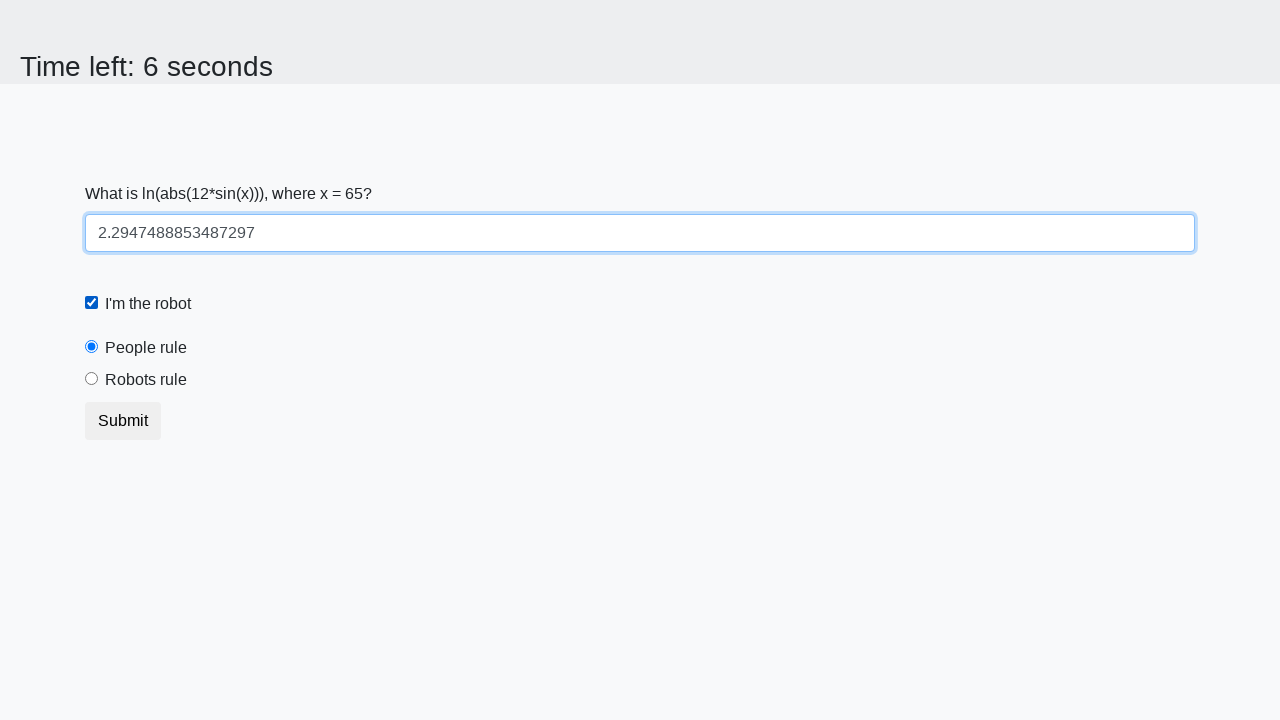

Selected 'Robots rule!' radio button at (92, 379) on #robotsRule
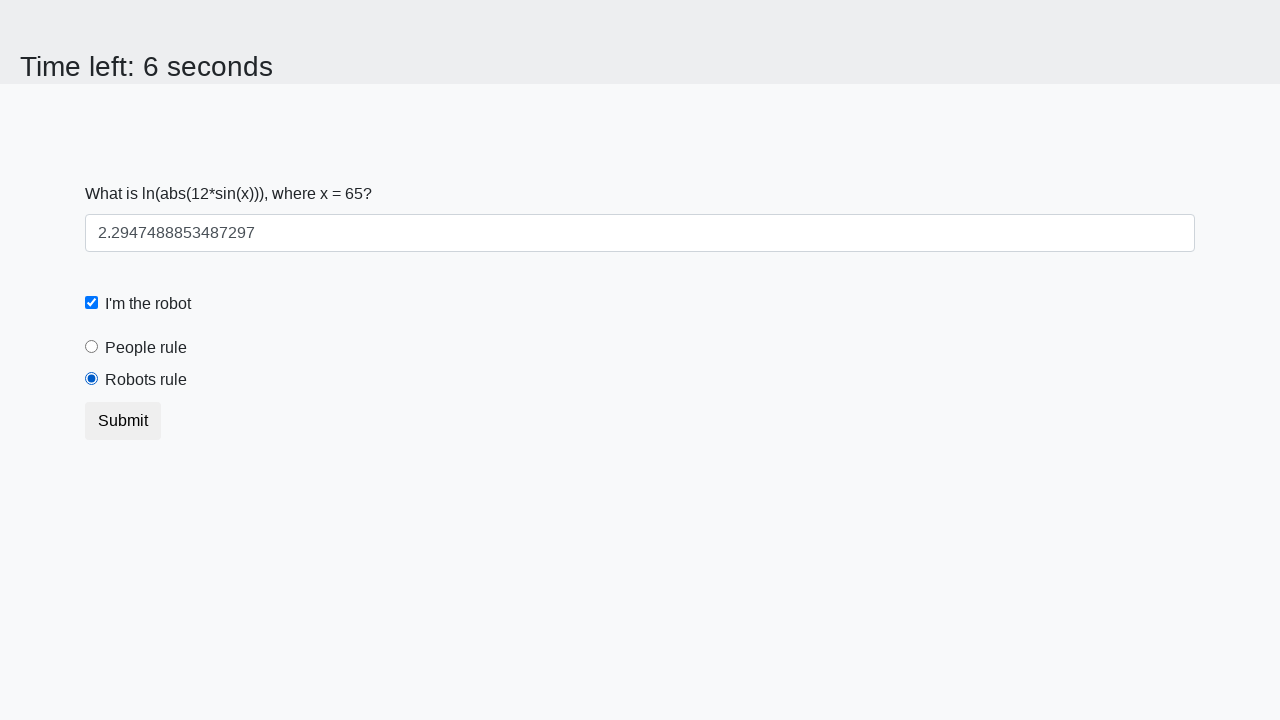

Clicked submit button to submit the form at (123, 421) on button
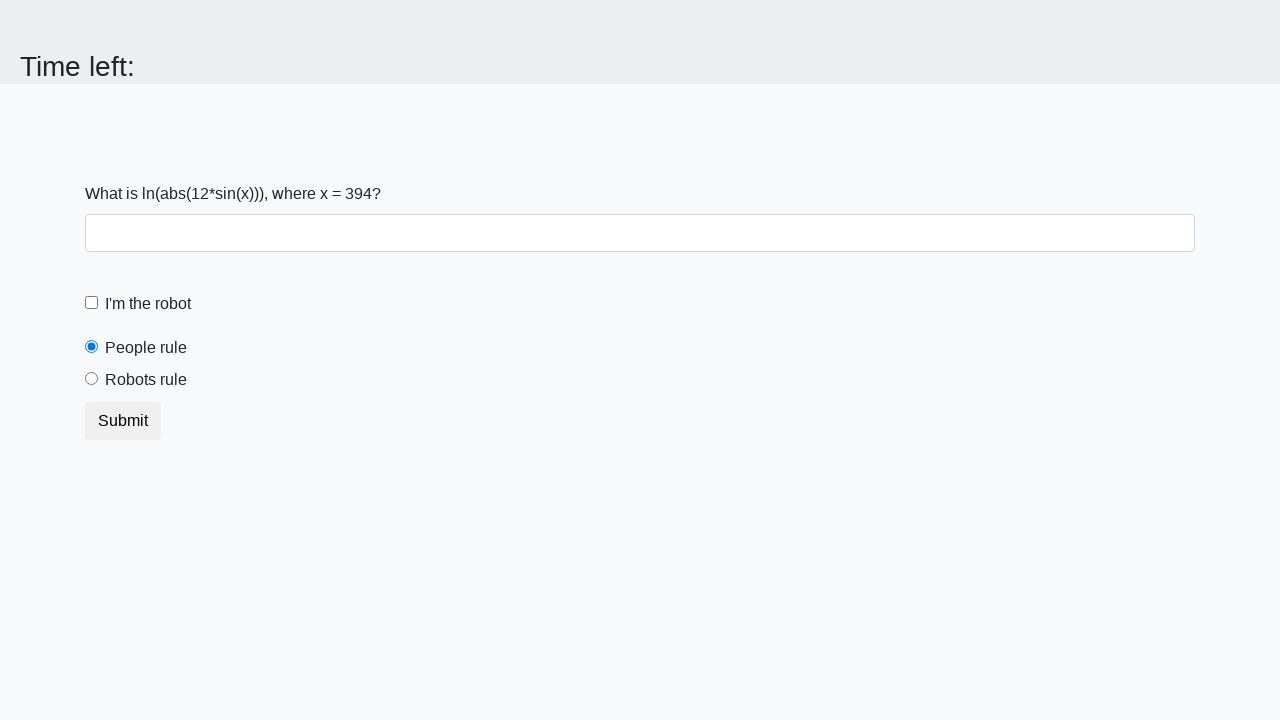

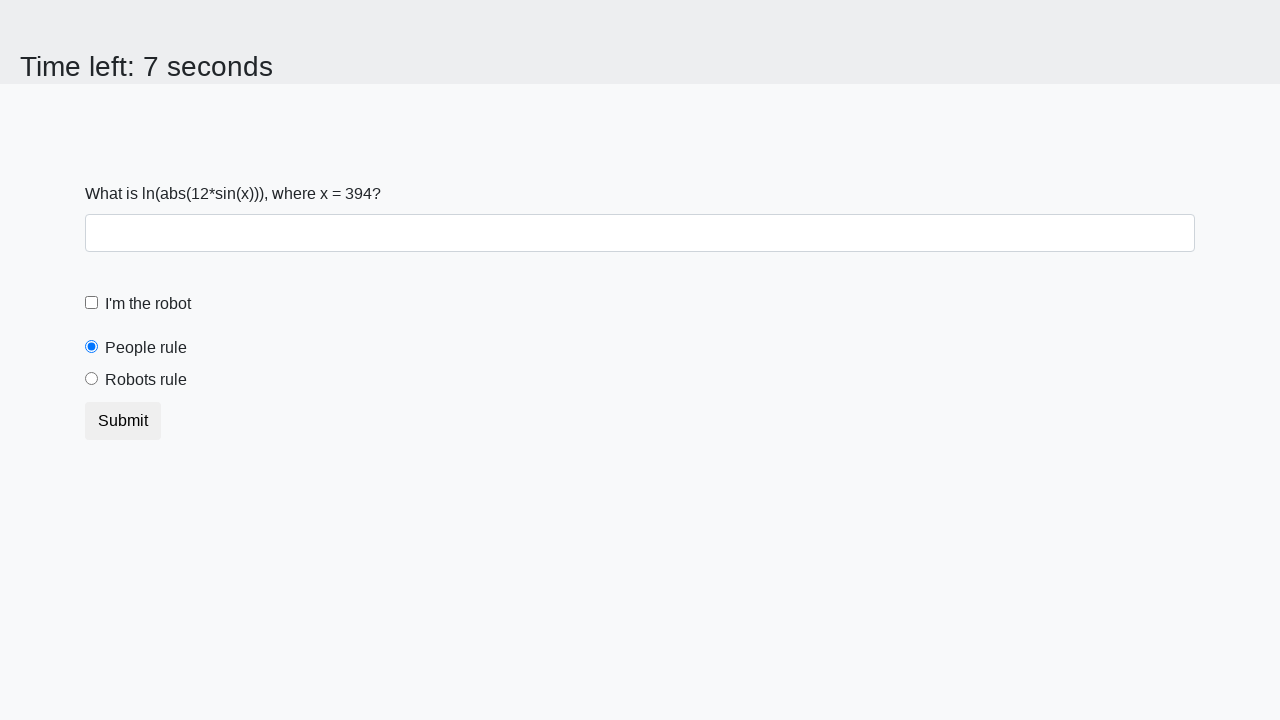